Navigates to American Eagle women's new arrivals page and clicks on multiple random product tiles (between 1 and total available) to view their details

Starting URL: https://www.ae.com/us/en/c/women/new-arrivals/11gj7jfZ1266xyj-filtered?pagetype=plp

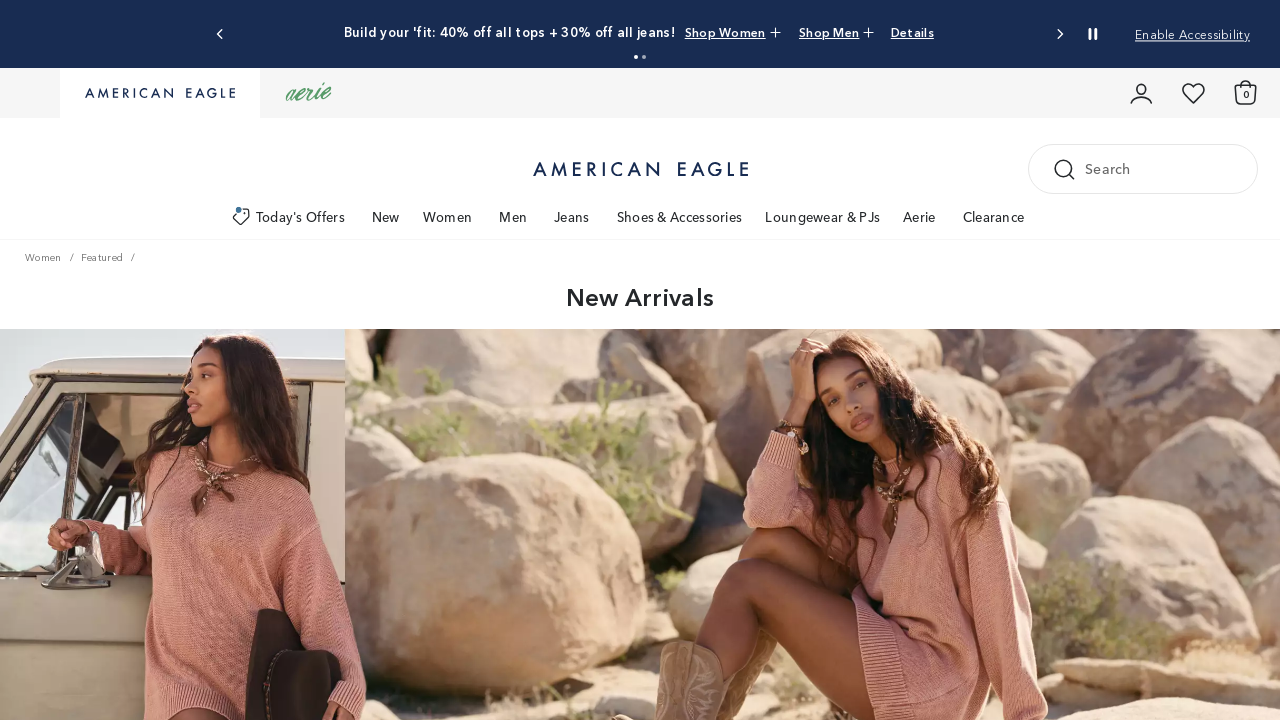

Waited for product tiles to load on New Arrivals page
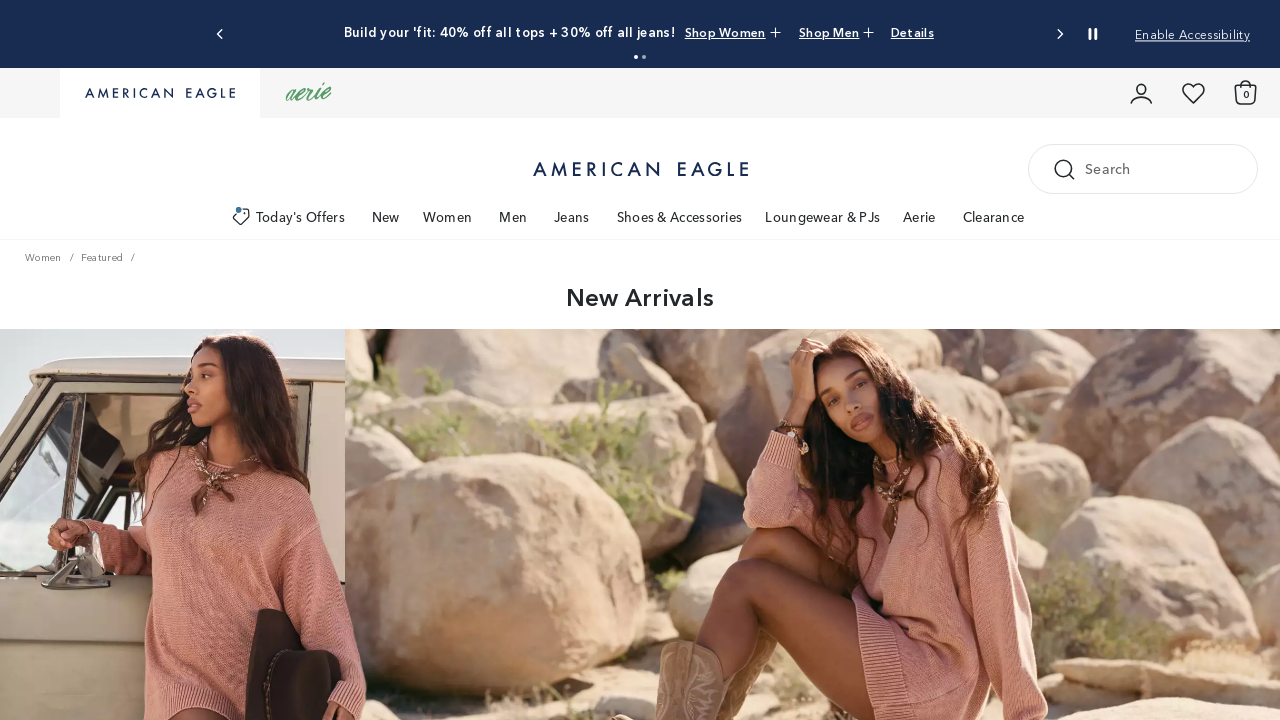

Found 60 product tiles on the page
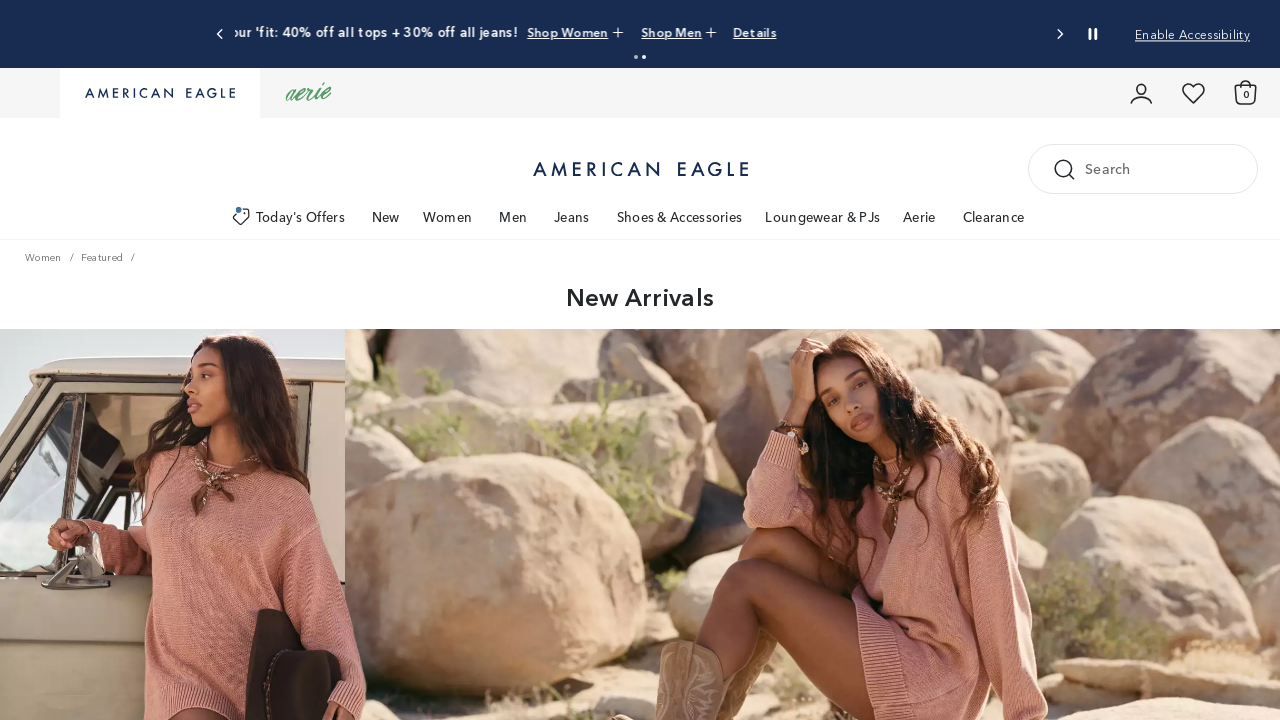

Generated random number: will click 1 product tiles
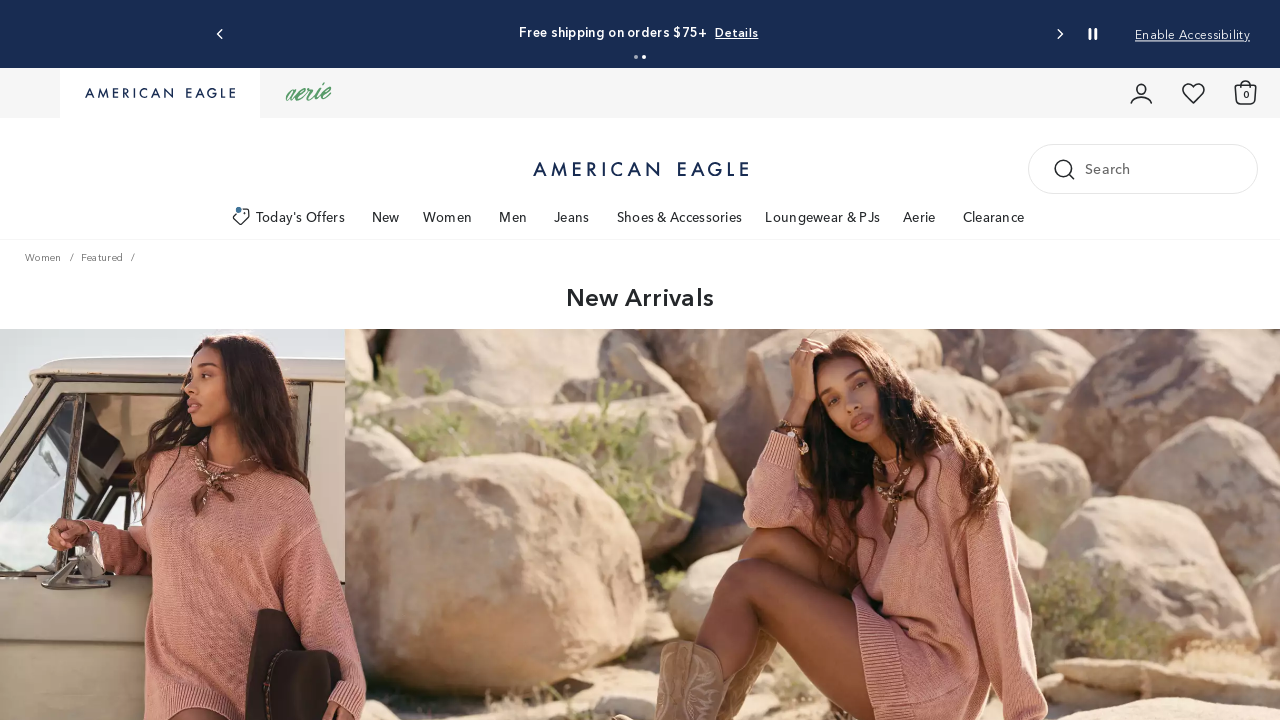

Refreshed product tiles list for iteration 1
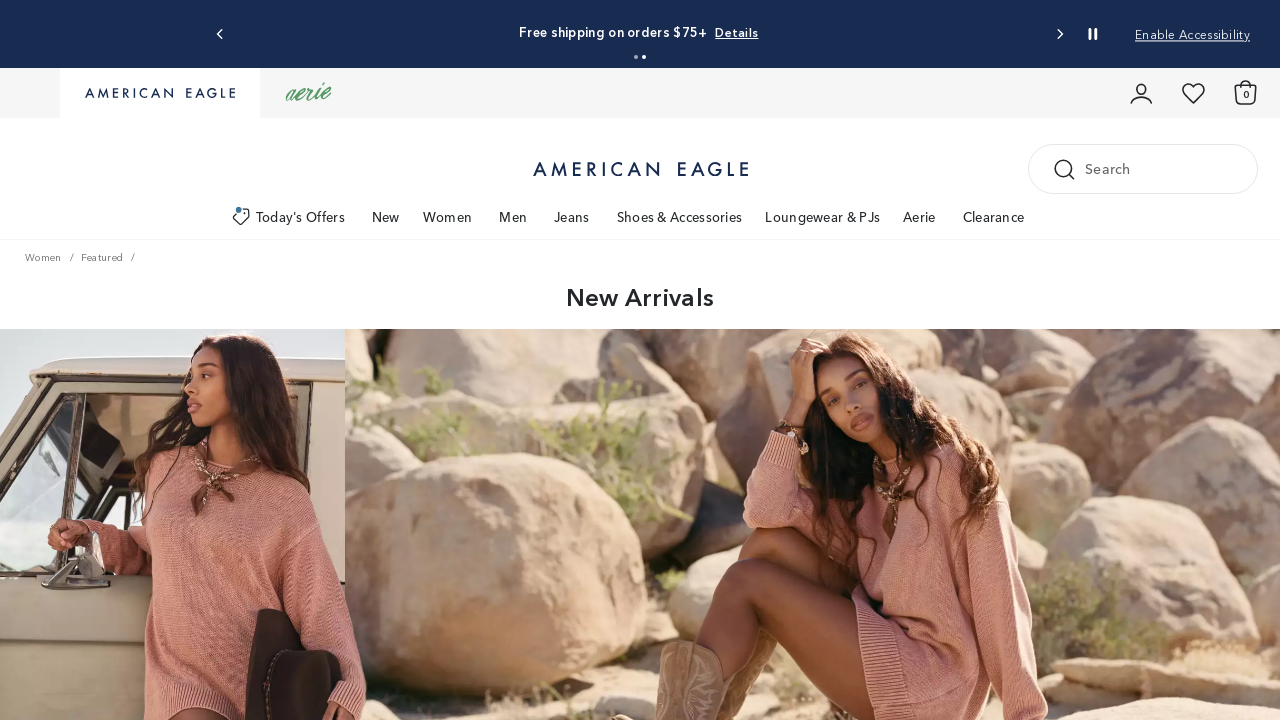

Selected random product tile at index 35
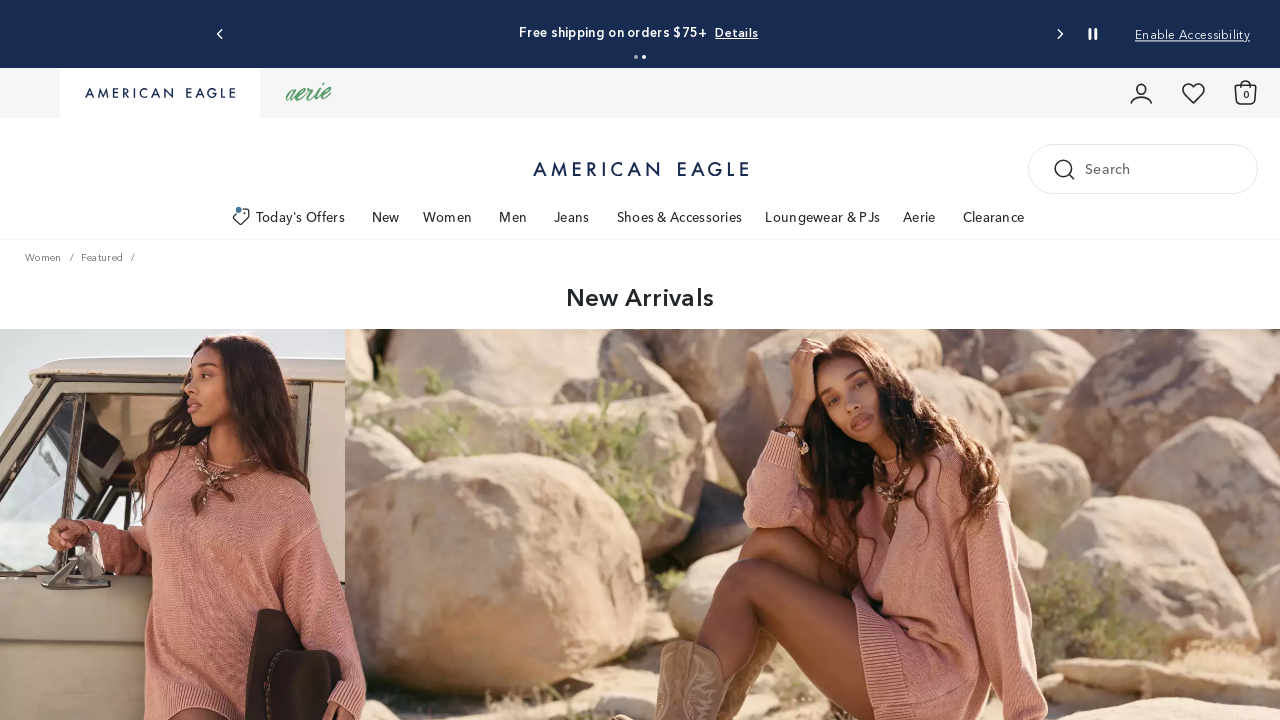

Scrolled to product tile at index 35
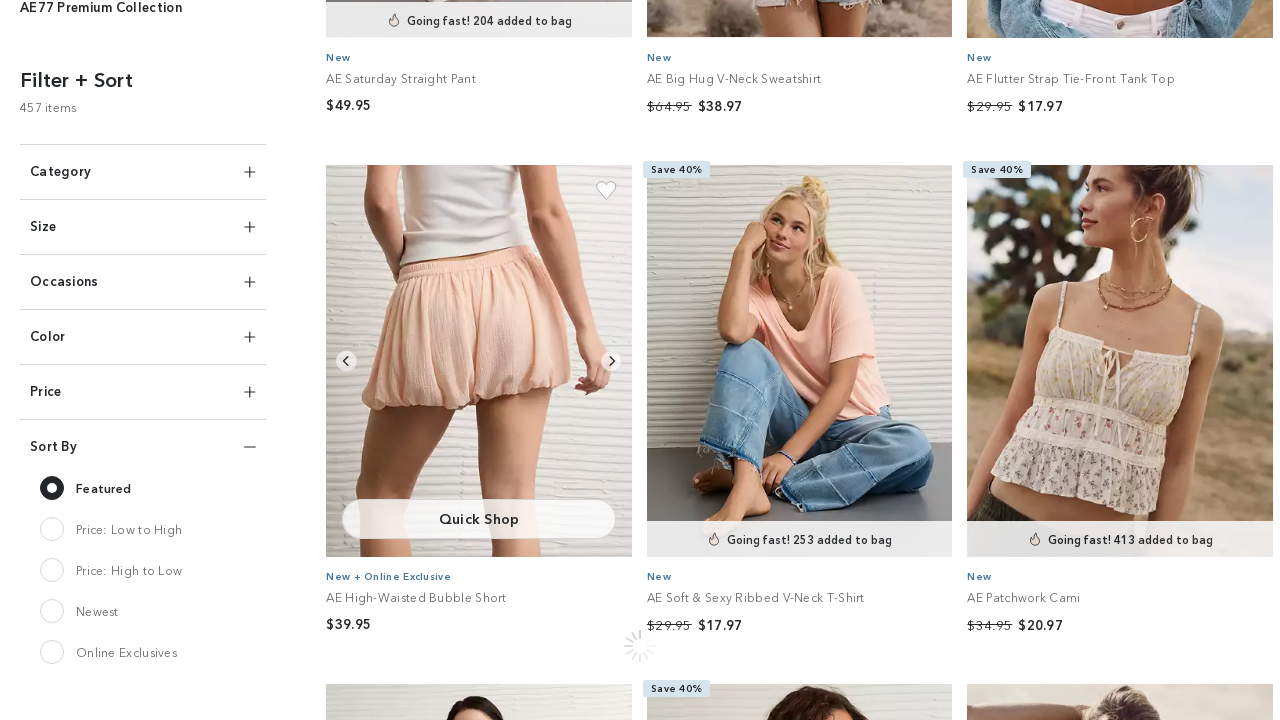

Waited 500ms for scroll animation
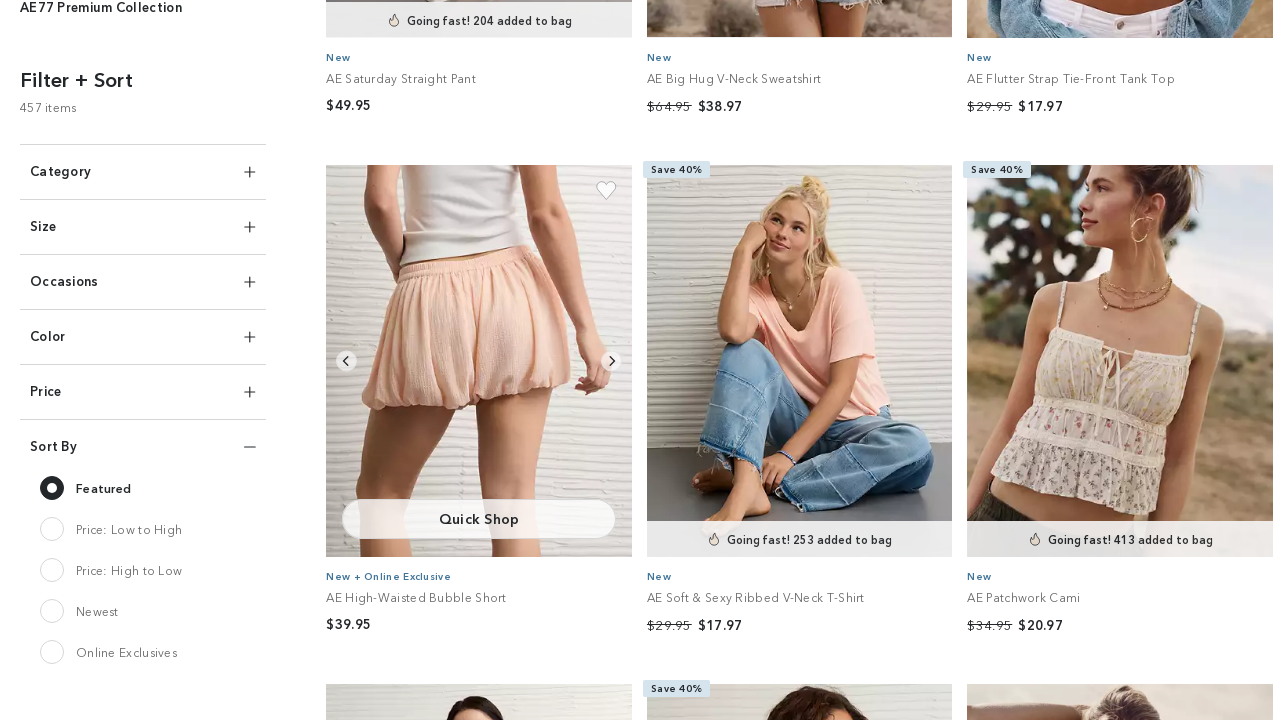

Clicked on product tile at index 35
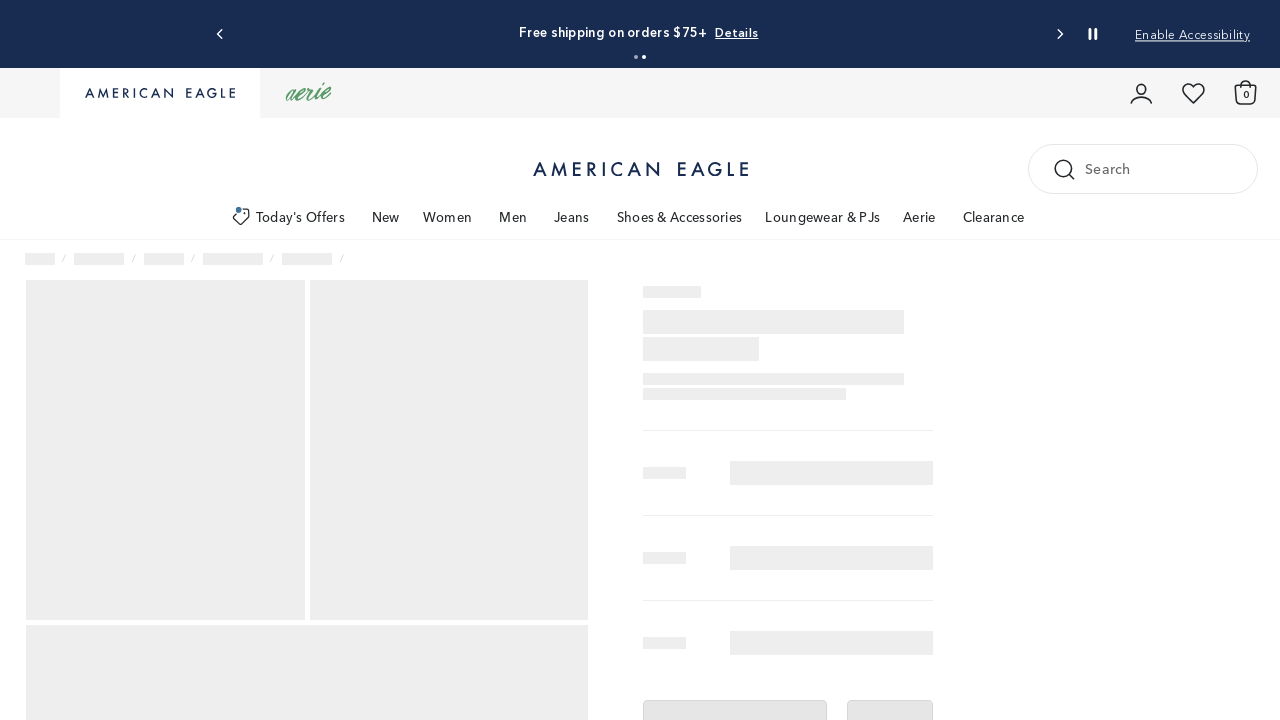

Waited 2000ms for product details page to load
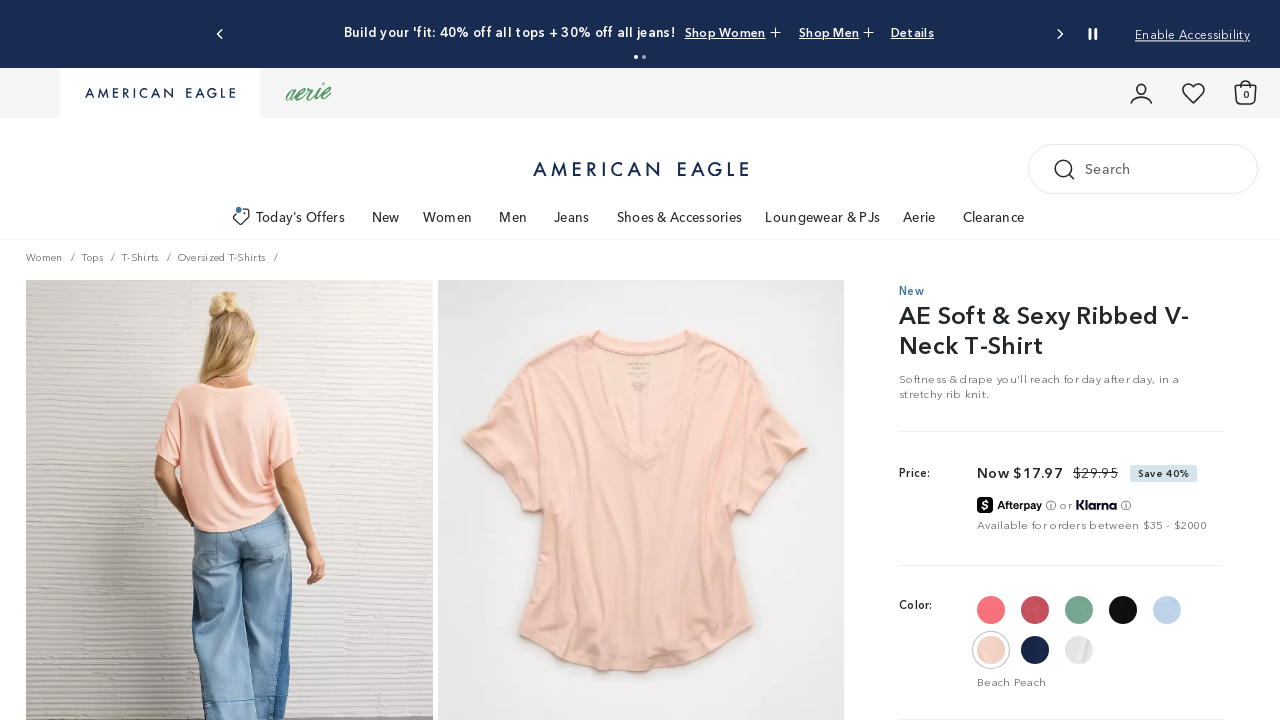

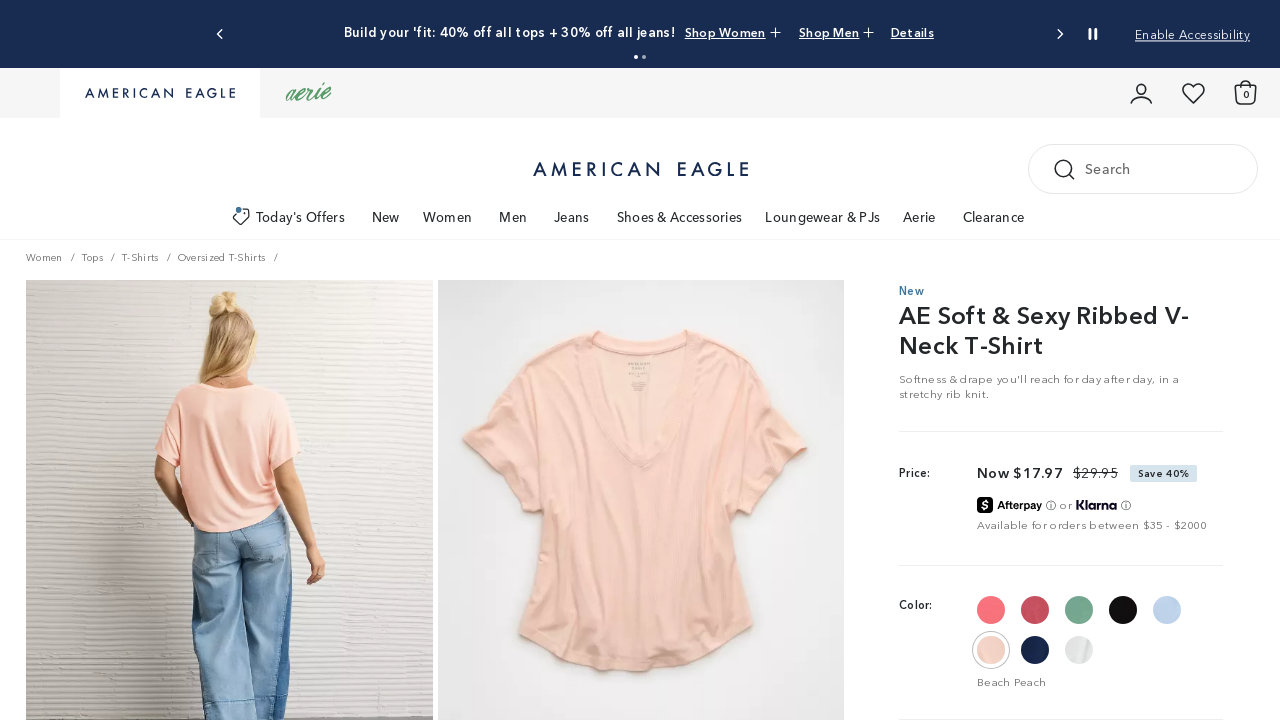